Tests window handling functionality by clicking a link that opens a new window, switching between windows, and printing their titles

Starting URL: https://practice.expandtesting.com/windows

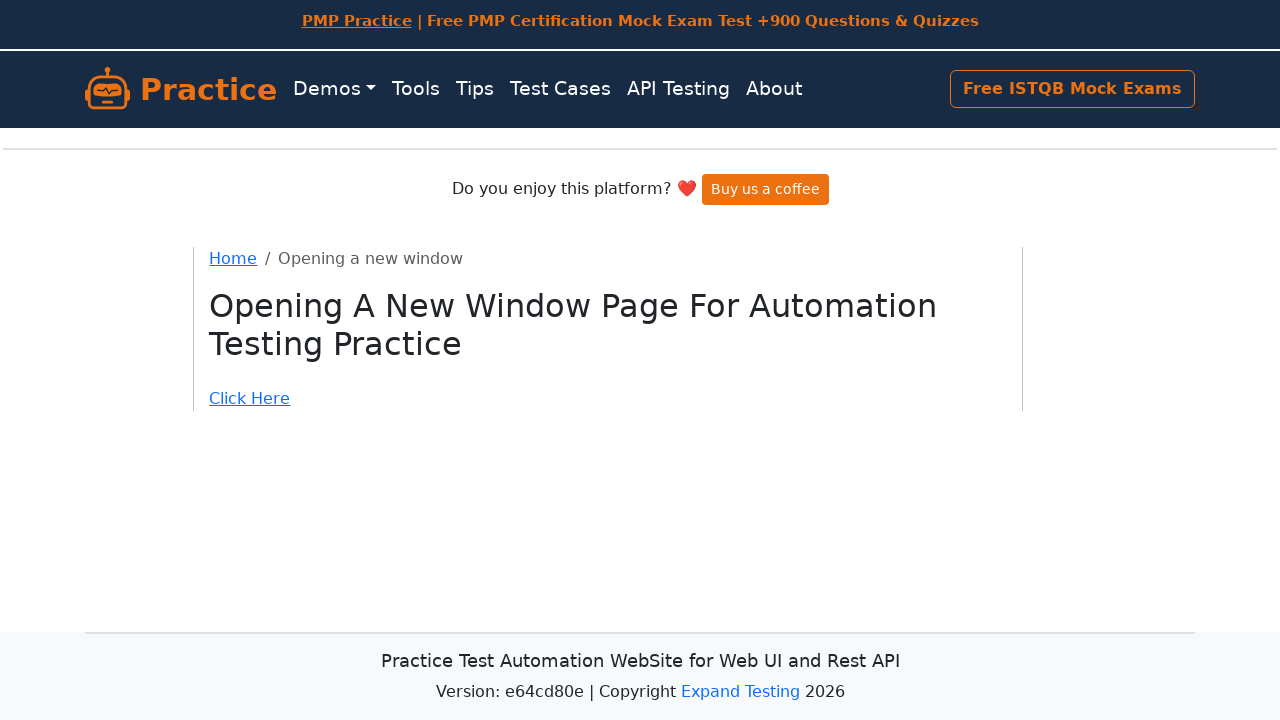

Clicked 'Click Here' link to open a new window at (608, 399) on xpath=//a[text()='Click Here']
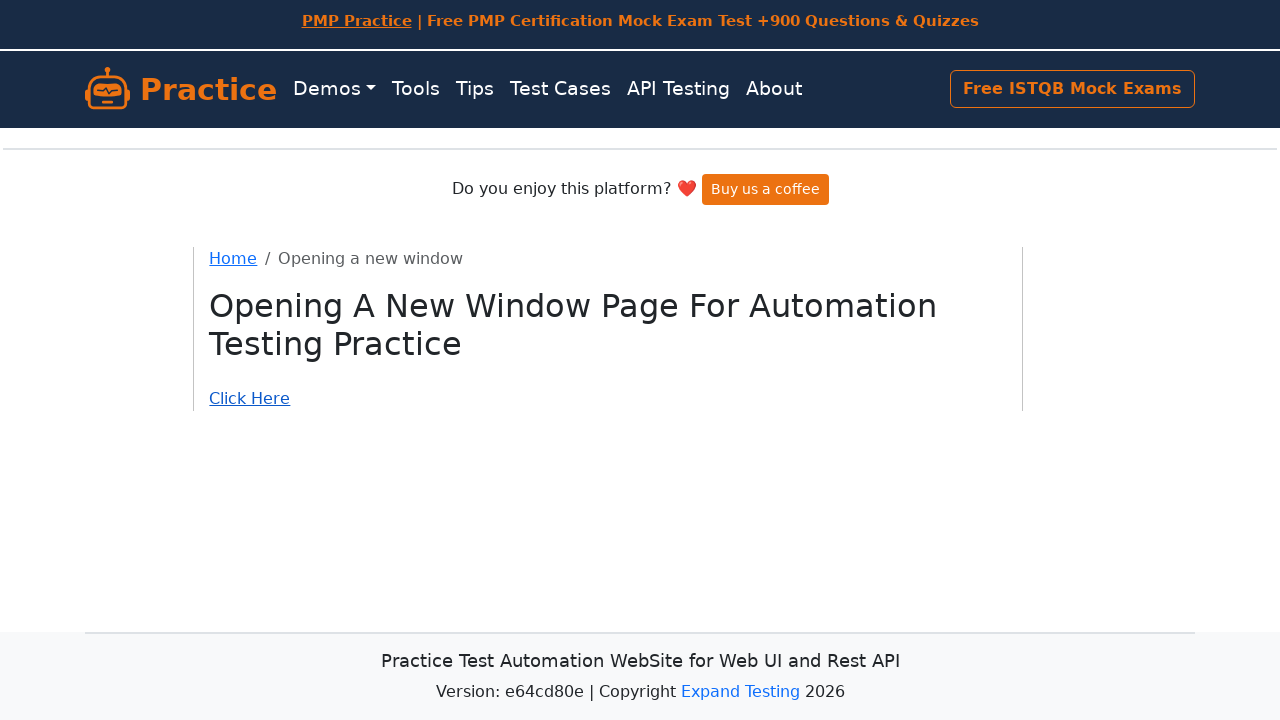

New window/page opened and captured
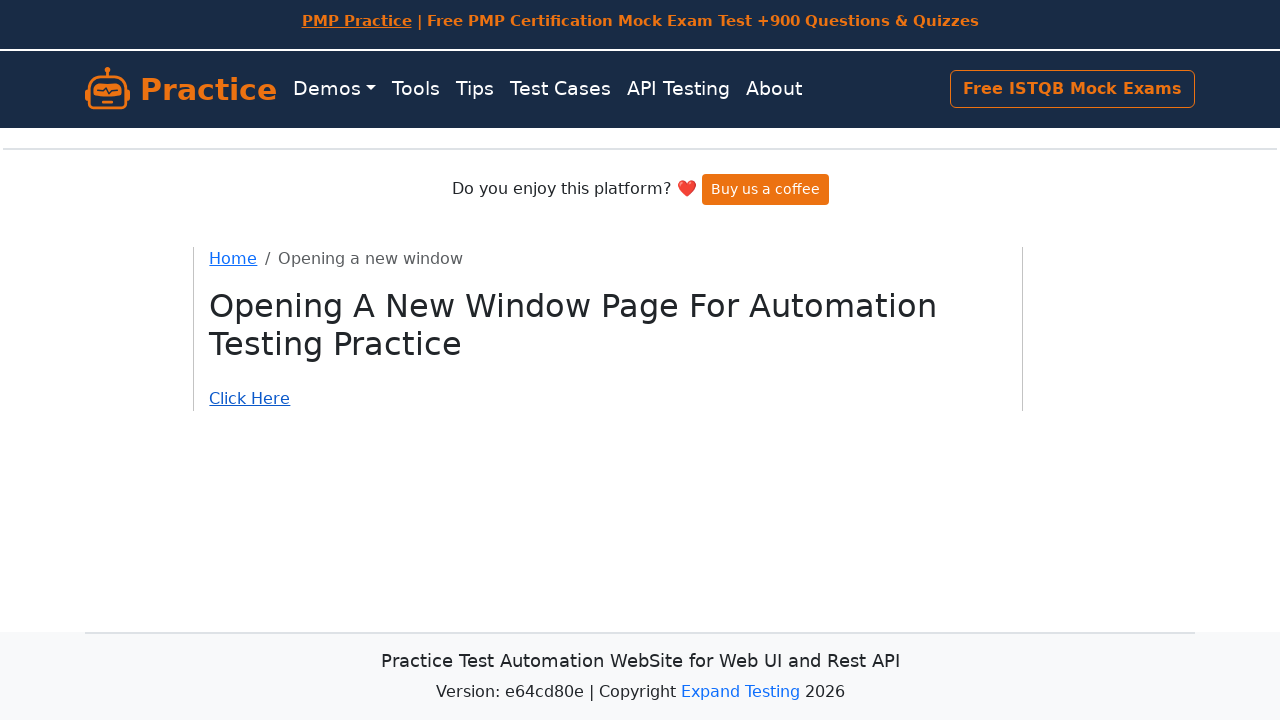

Retrieved all open pages/windows from context
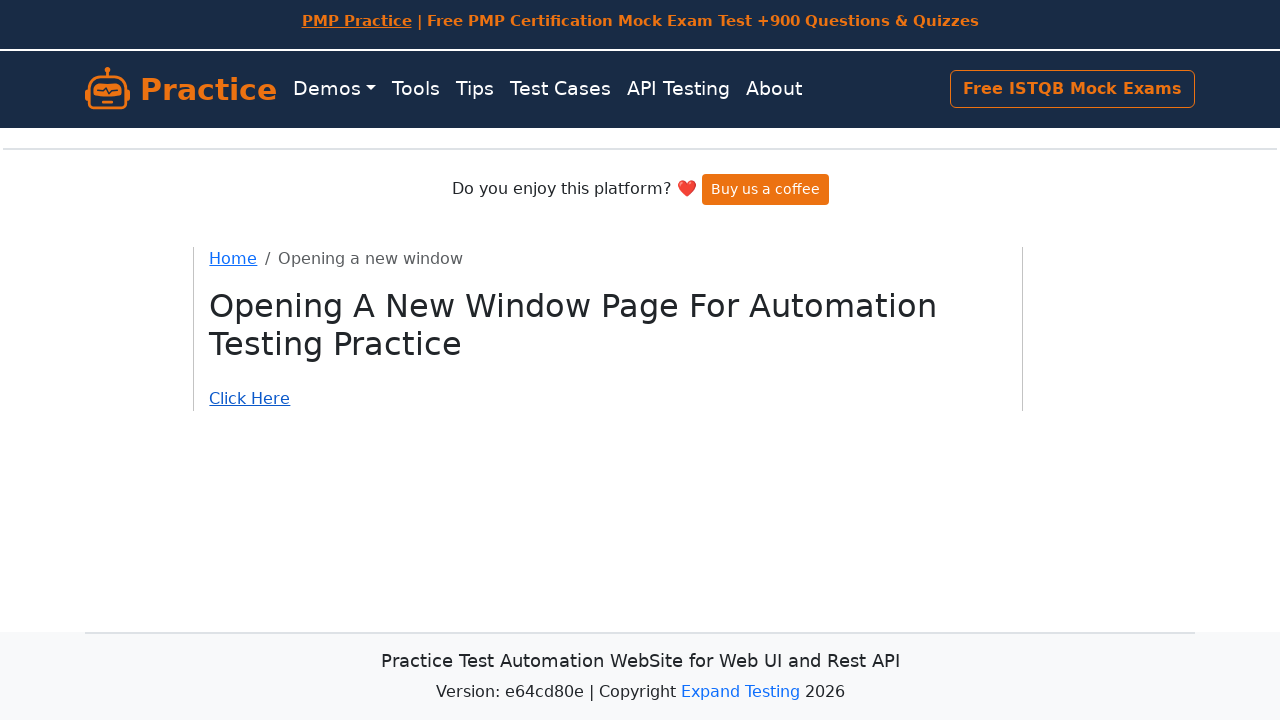

Printed window title: Windows page for Automation Testing Practice
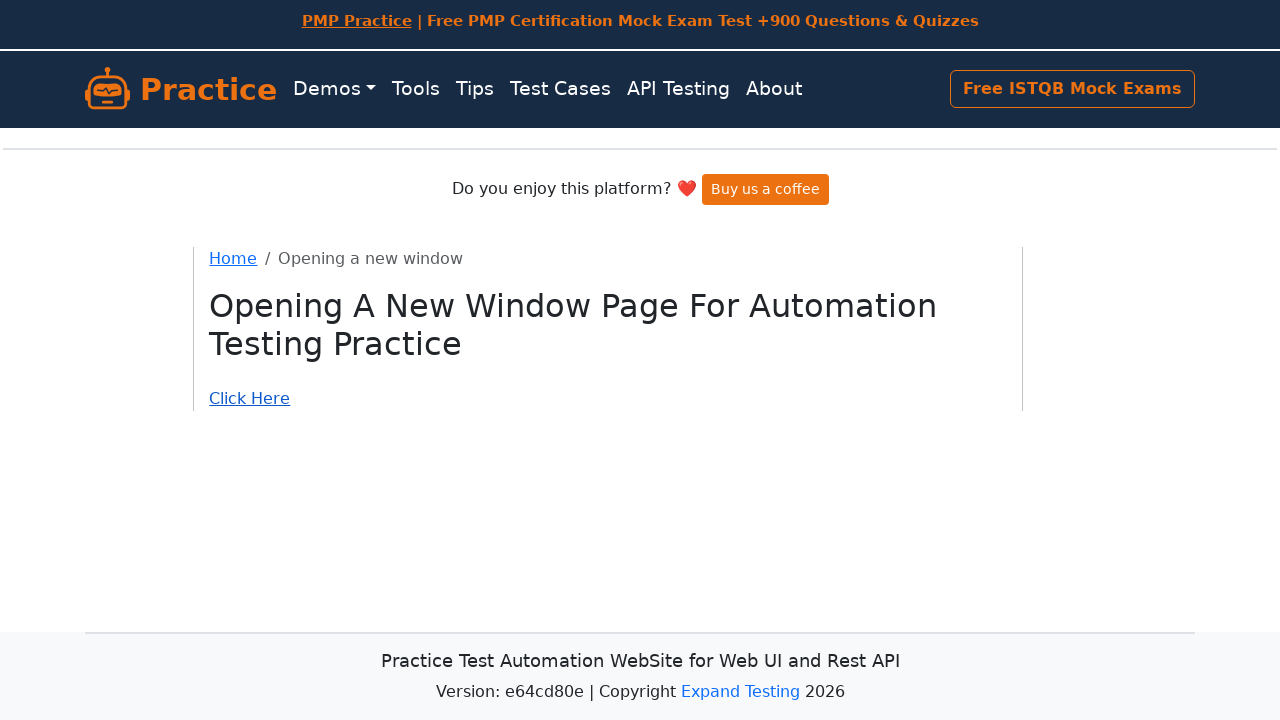

Printed window title: Example of a new window
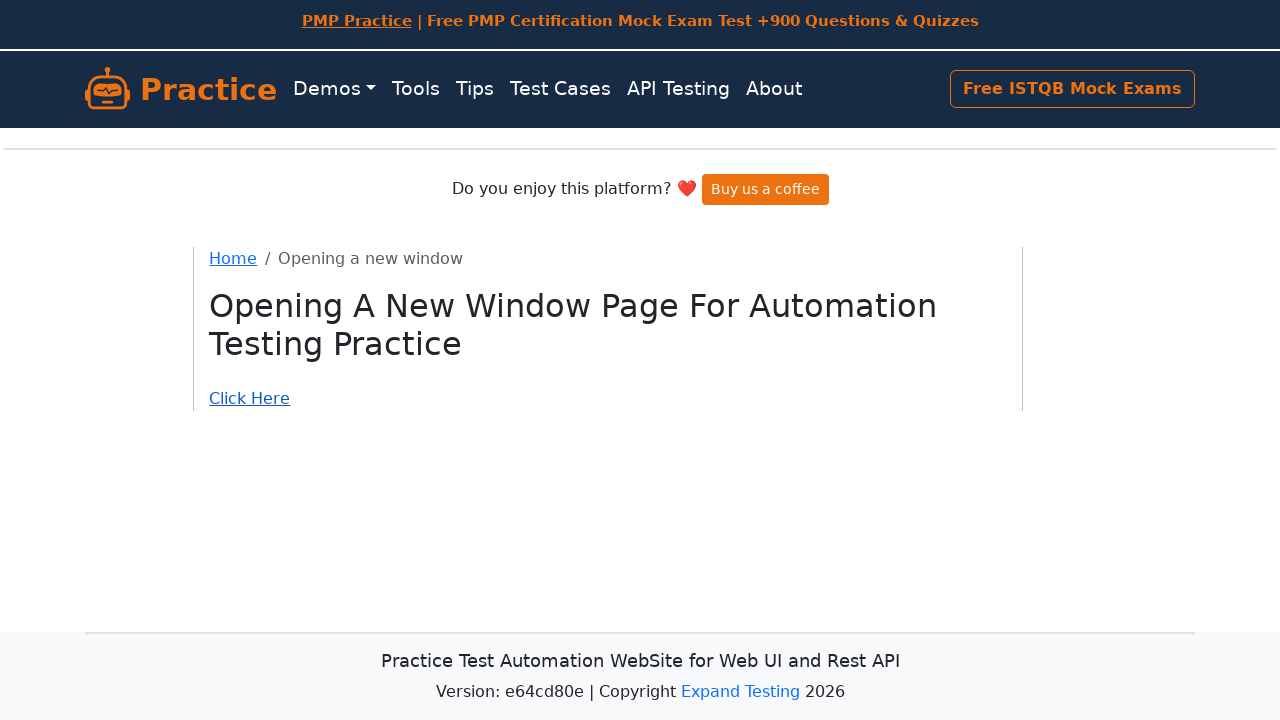

Closed the new window/page
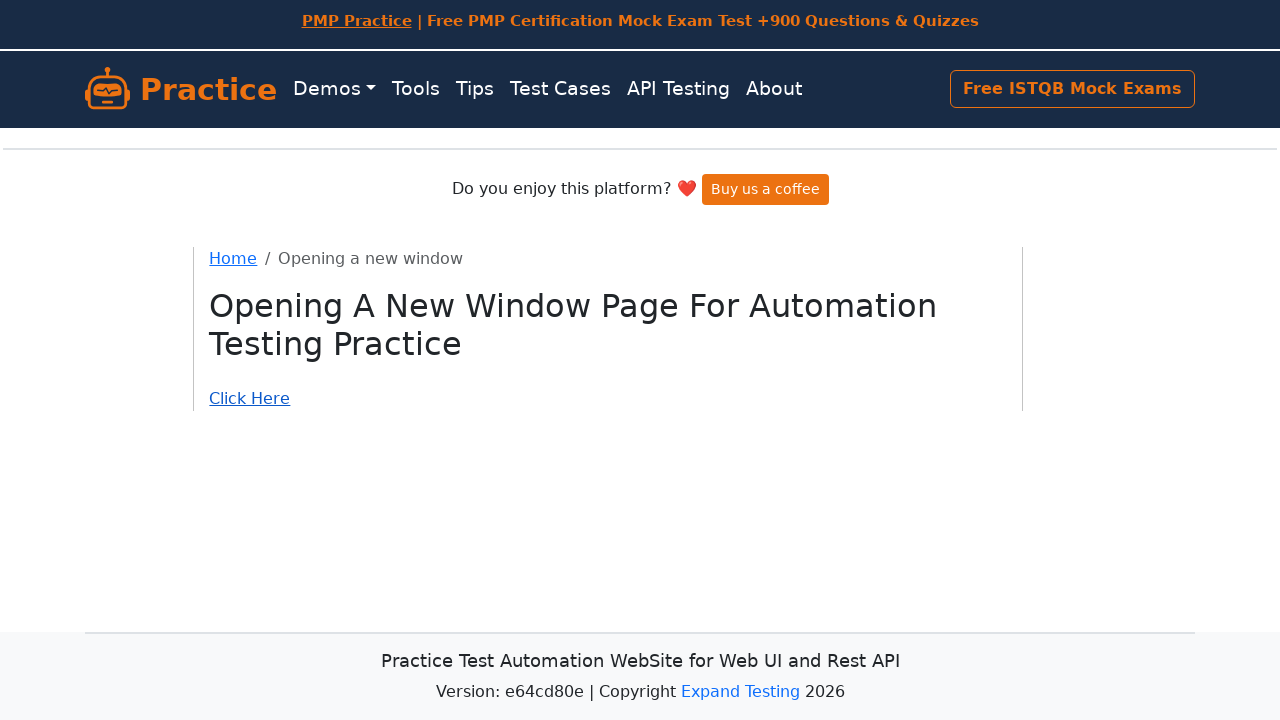

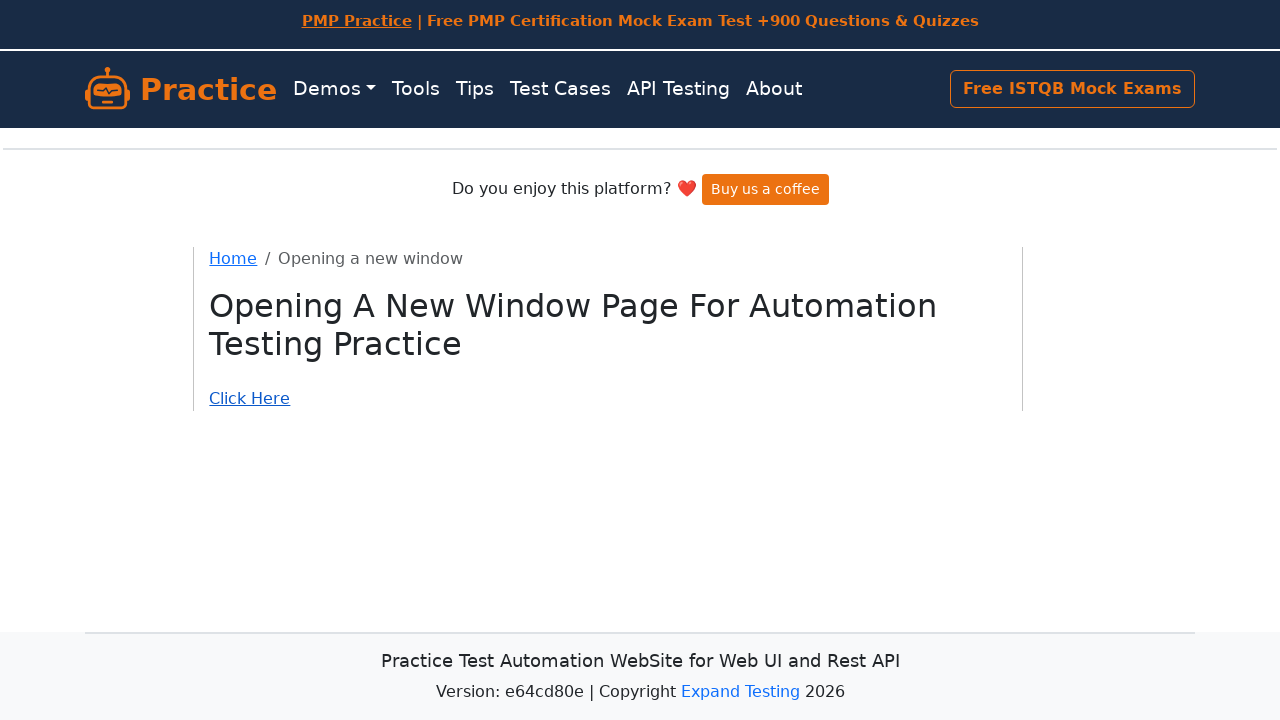